Tests the CRM Pro login page by locating the username field and entering text into it using FluentWait

Starting URL: https://classic.crmpro.com/

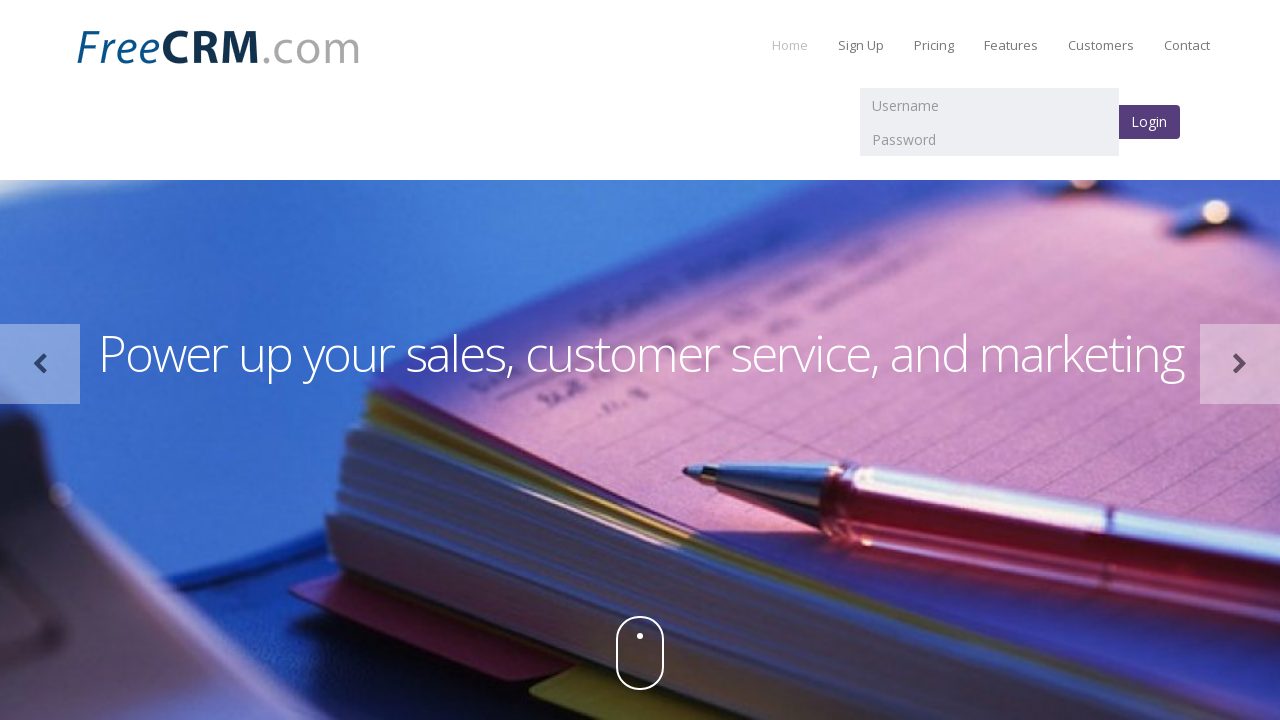

Filled username field with 'batchautomation' on input[name='username']
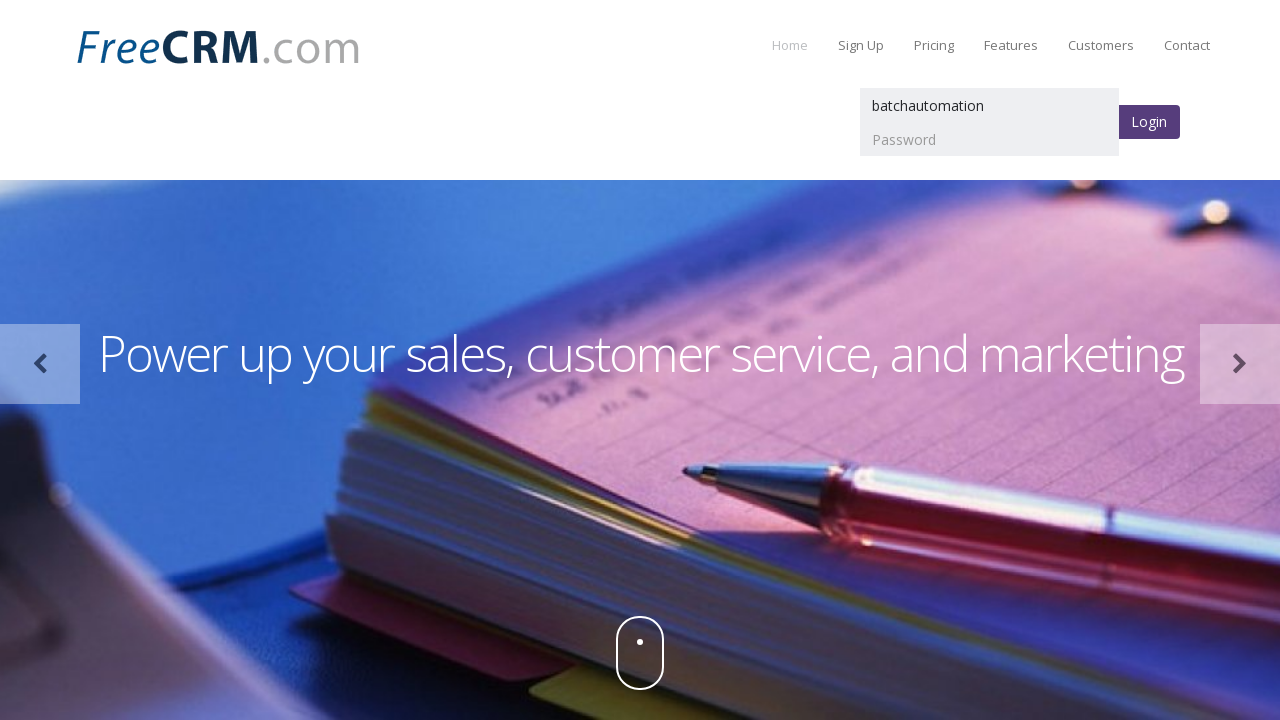

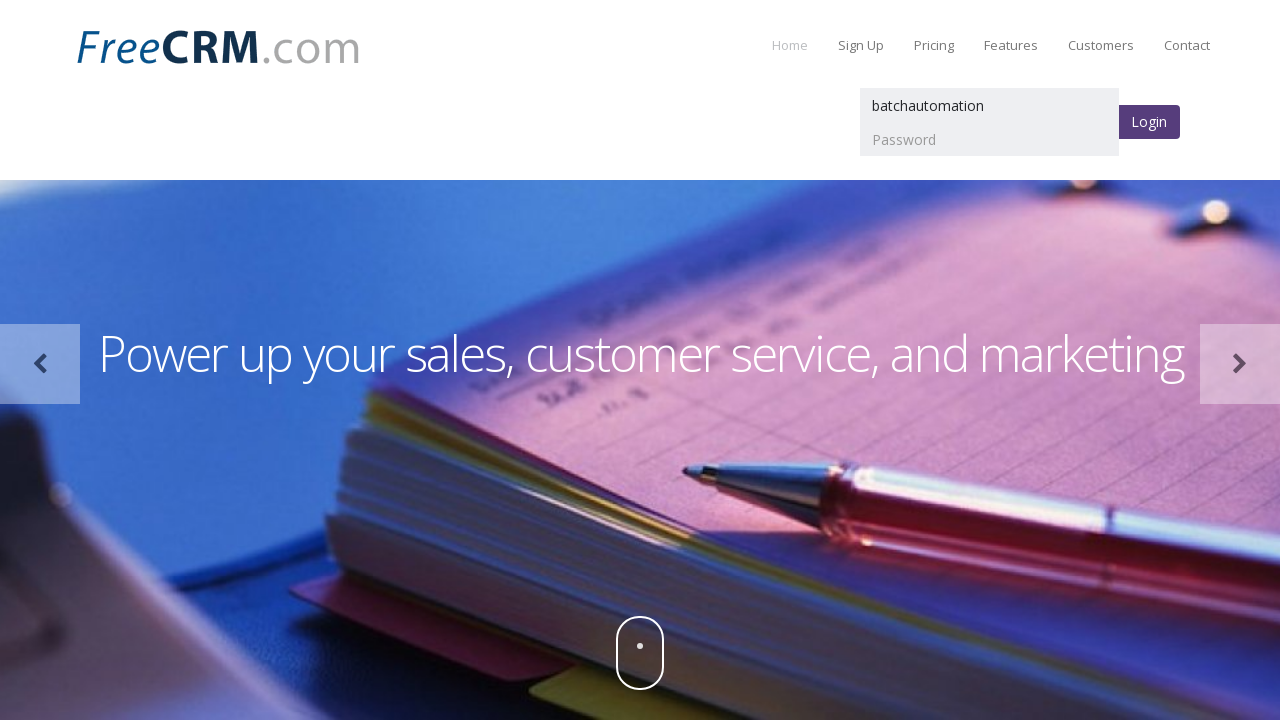